Tests login error message and clicking the X button to dismiss error

Starting URL: https://www.saucedemo.com/

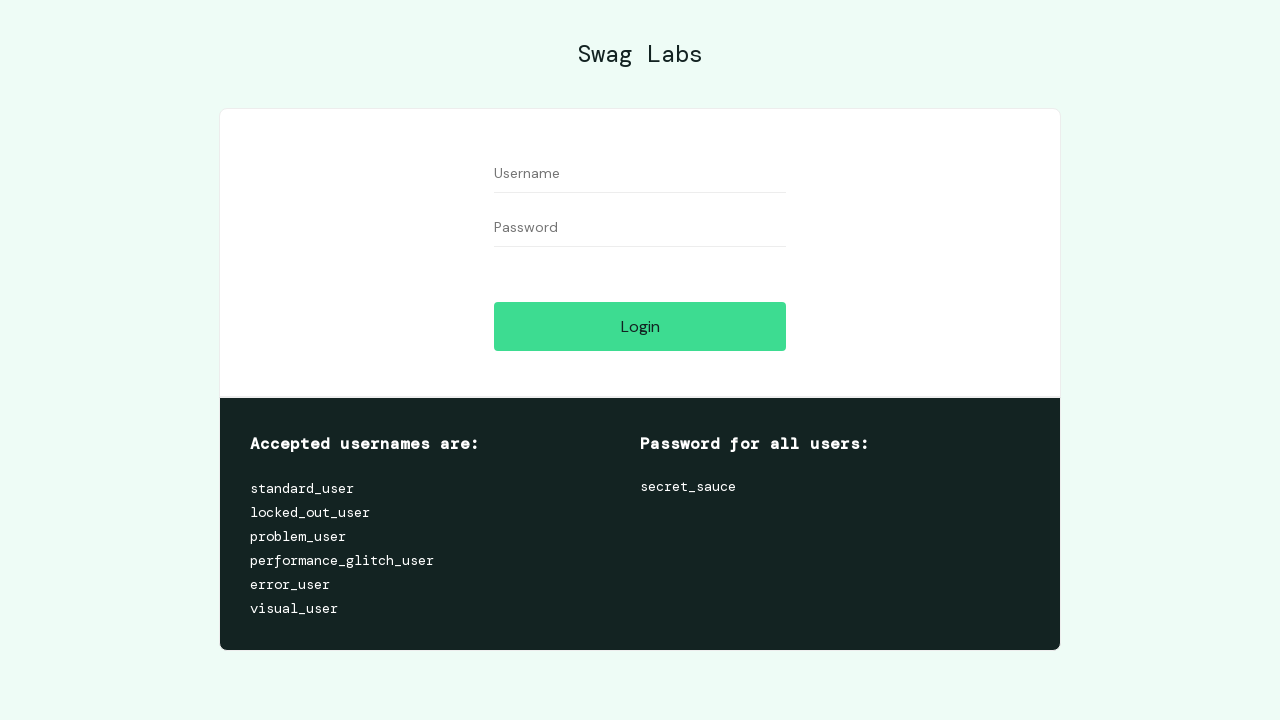

Clicked login button at (640, 326) on #login-button
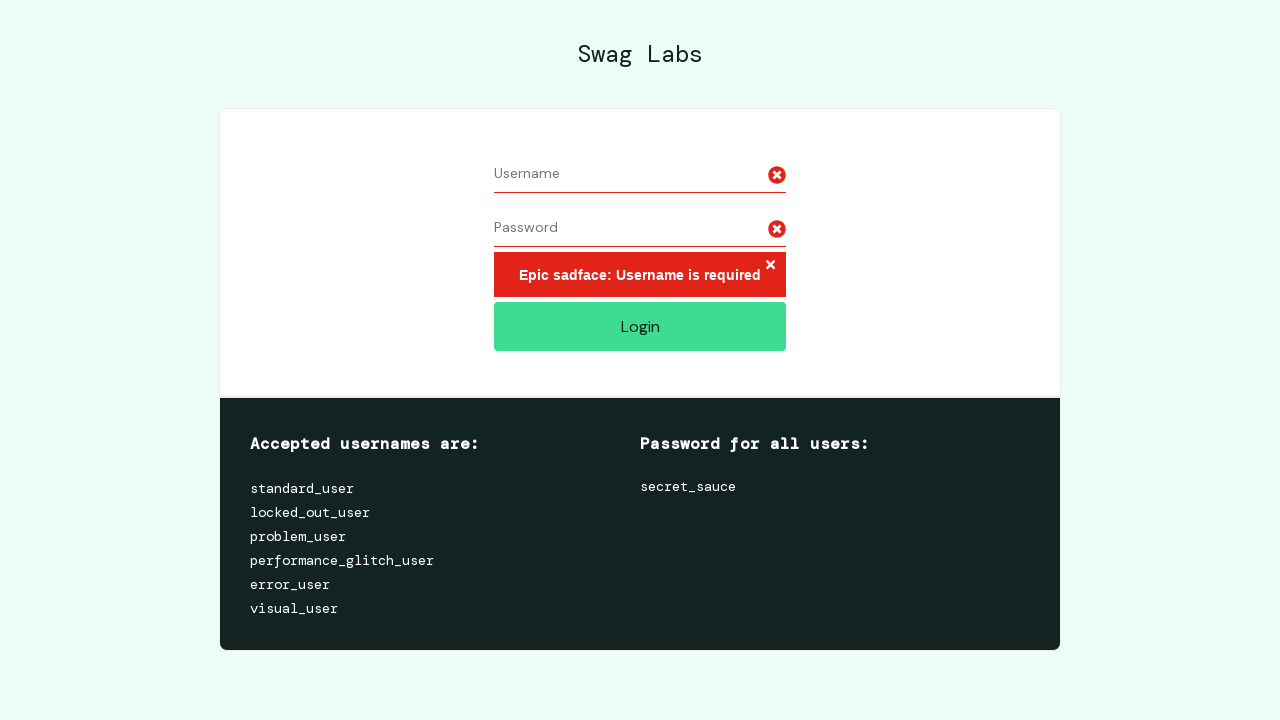

Filled username field with empty string on #user-name
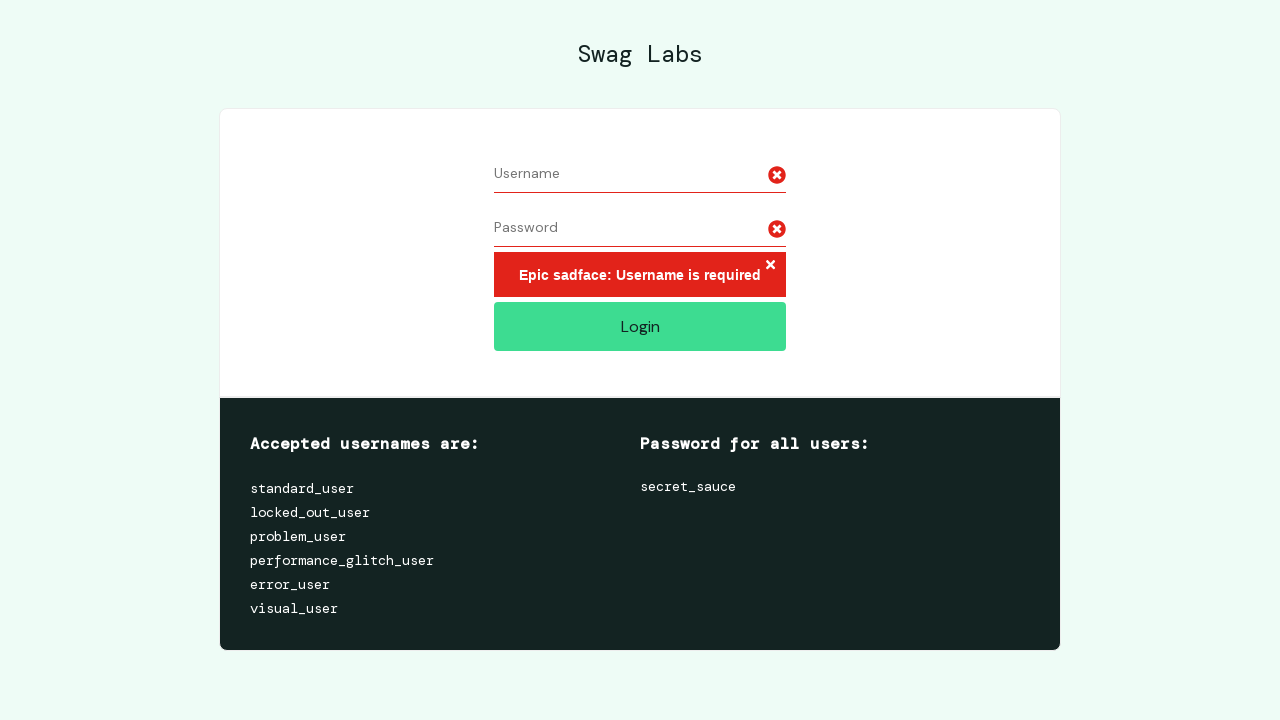

Filled password field with empty string on #password
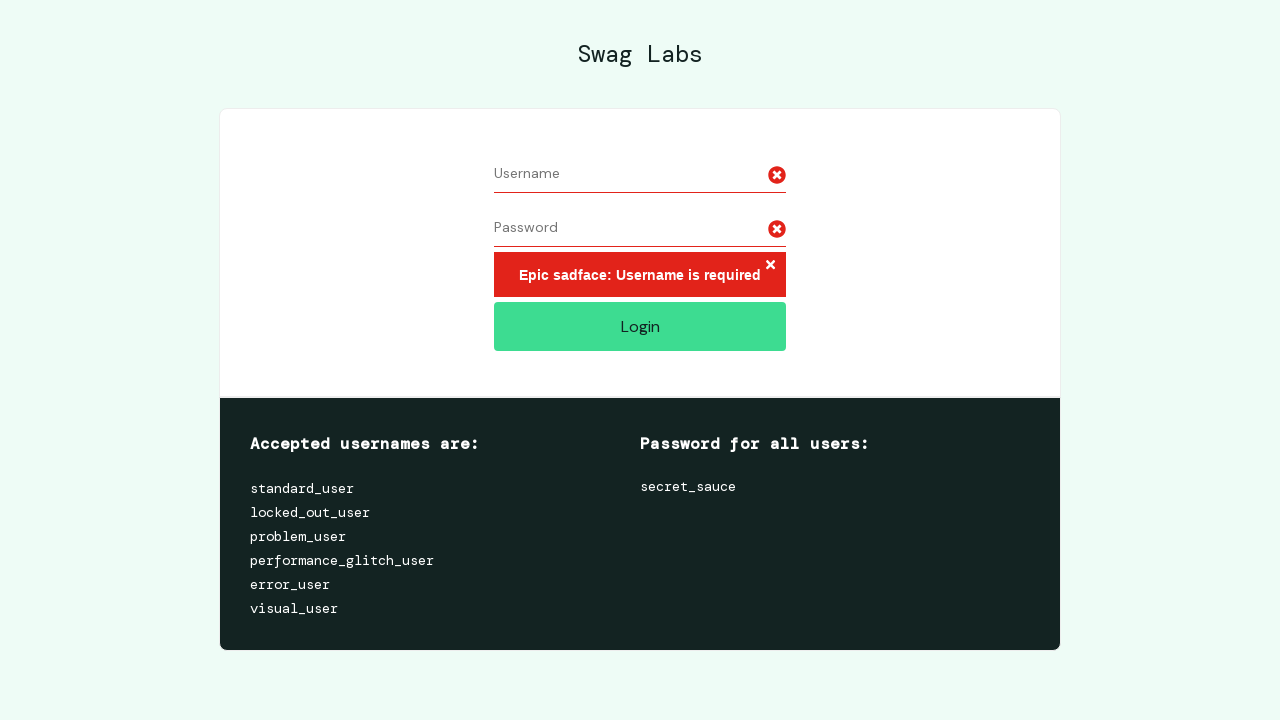

Login error message appeared
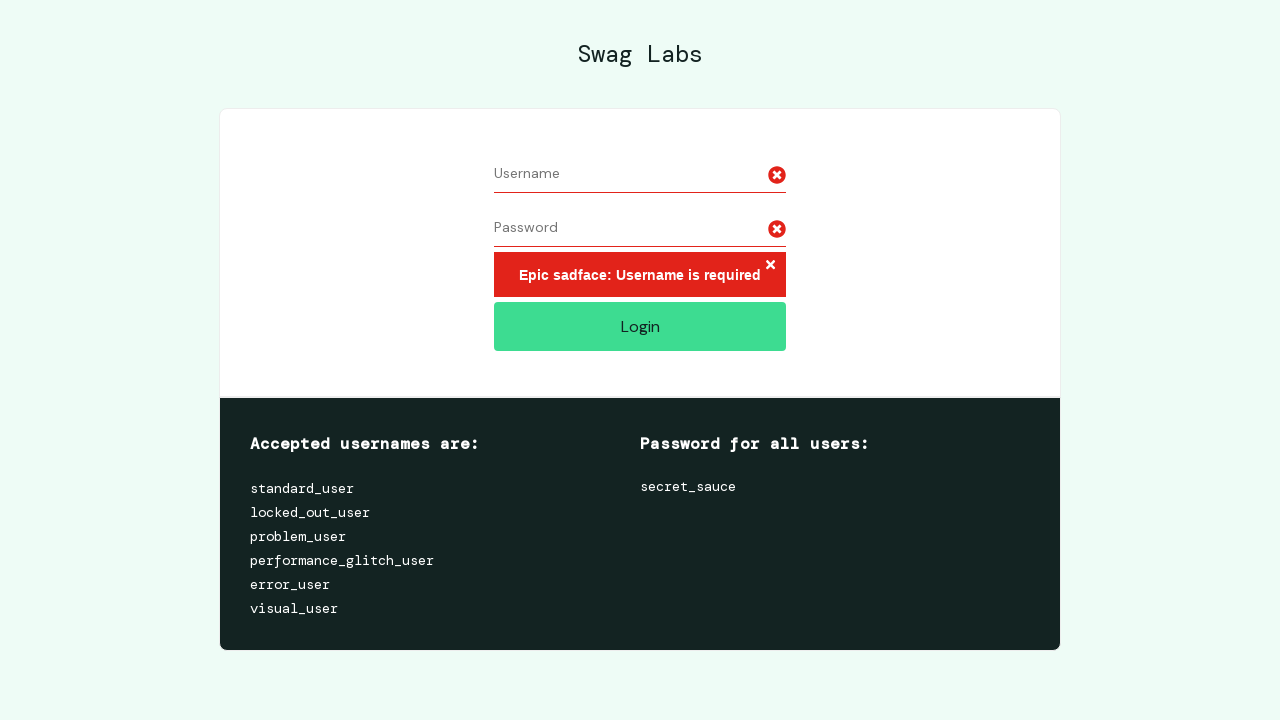

Clicked X button to dismiss error message at (770, 266) on xpath=//div[@class='error-message-container error']/h3/button
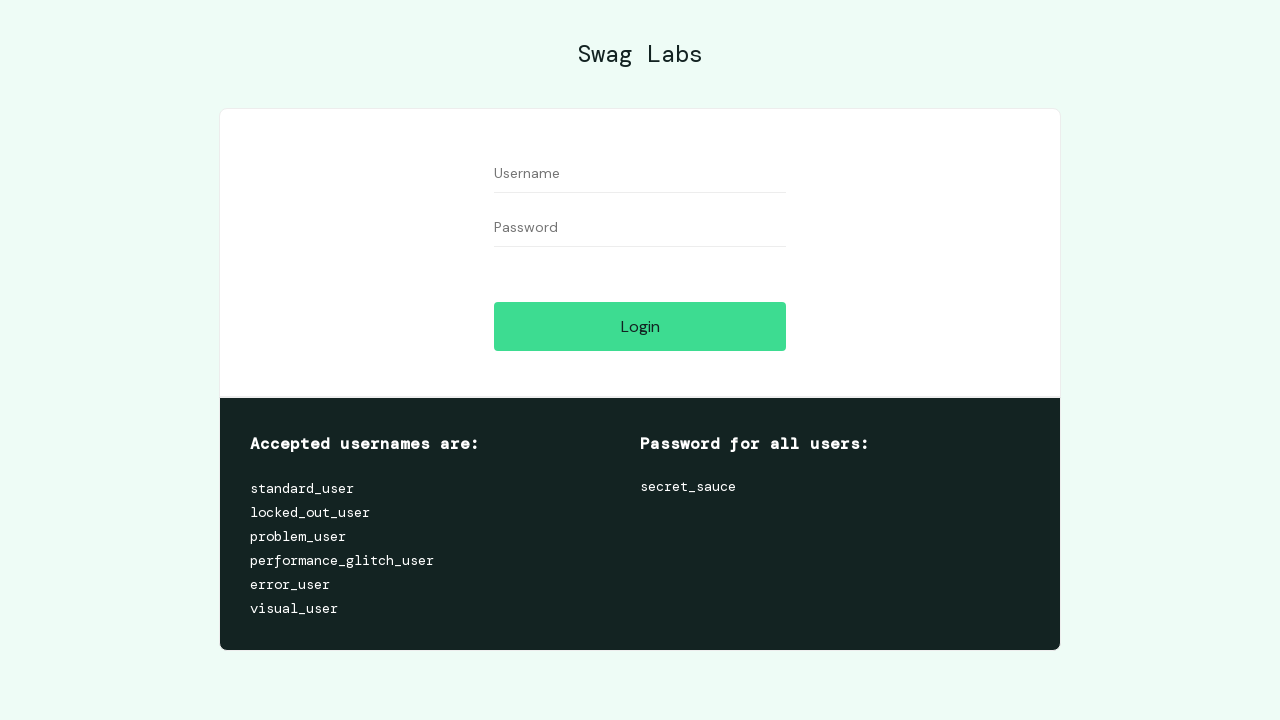

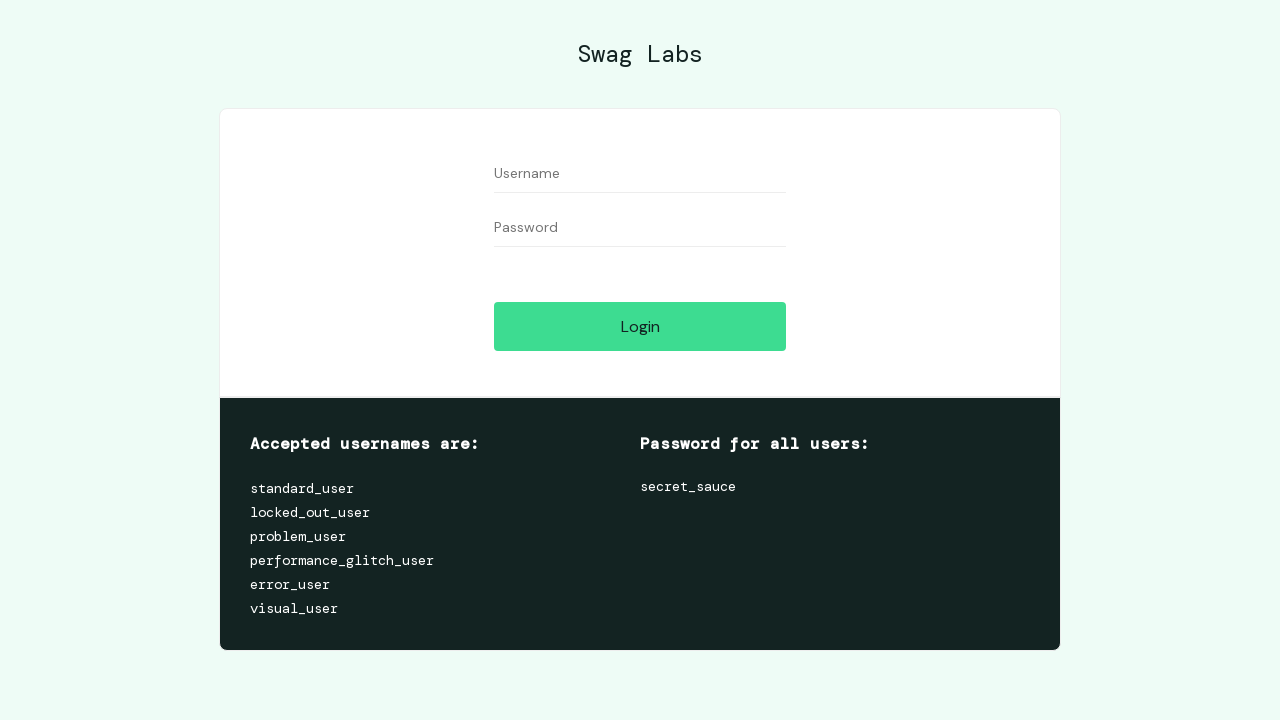